Tests the text box form by navigating to Elements section, clicking on Text Box, filling in user details (name, email, addresses), and submitting the form

Starting URL: https://demoqa.com/

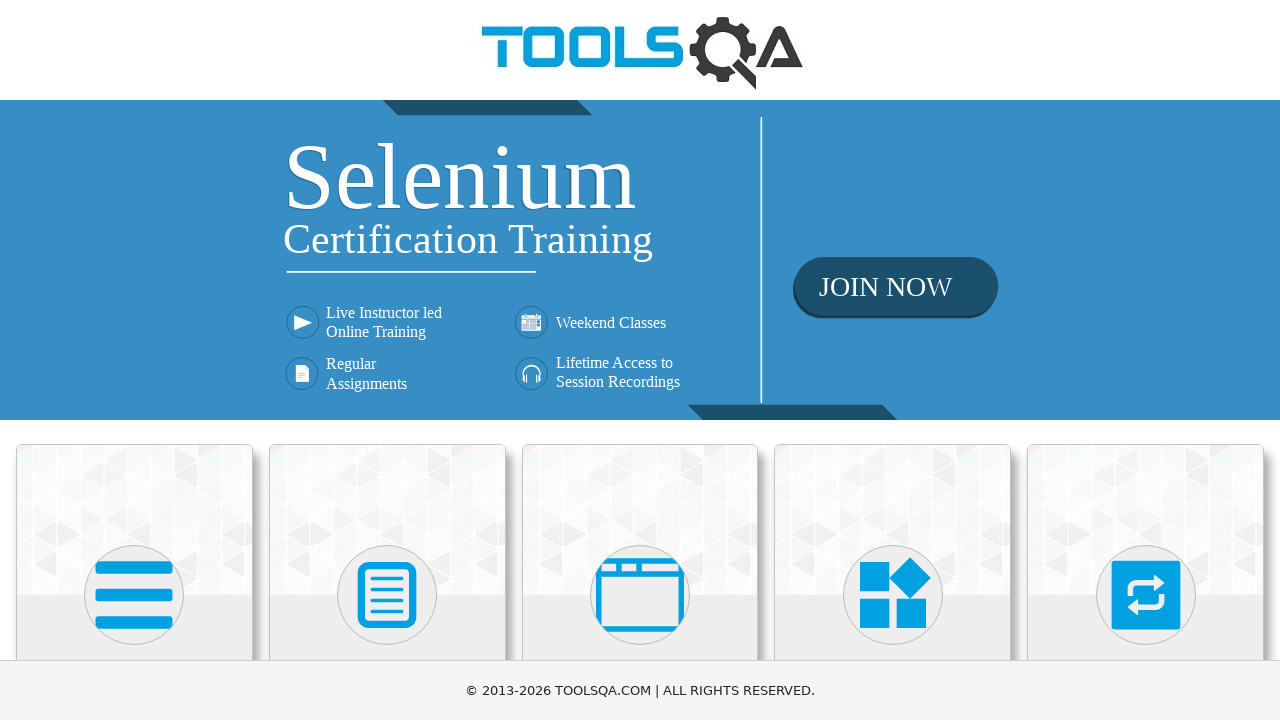

Clicked on Elements card at (134, 360) on xpath=//div[@class='card-body']/h5[contains(text(), 'Elements')]
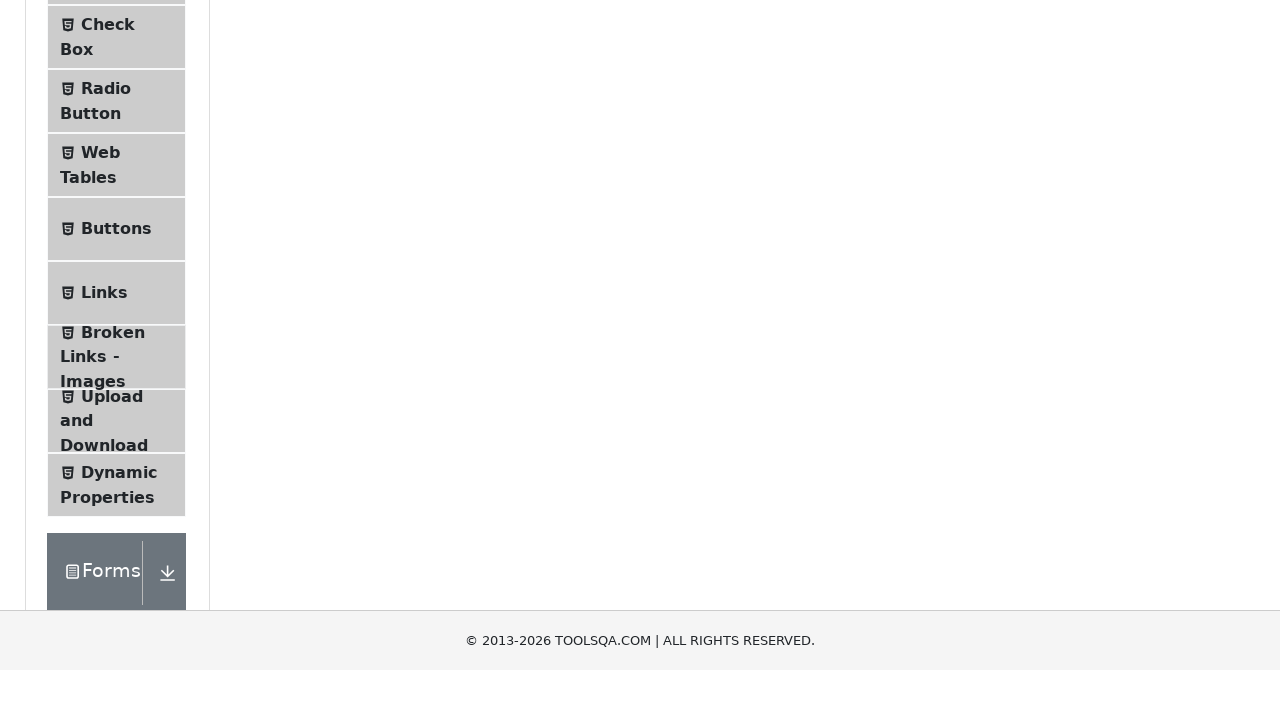

Clicked on Text Box menu item at (119, 261) on xpath=//span[contains(text(), 'Text Box')]
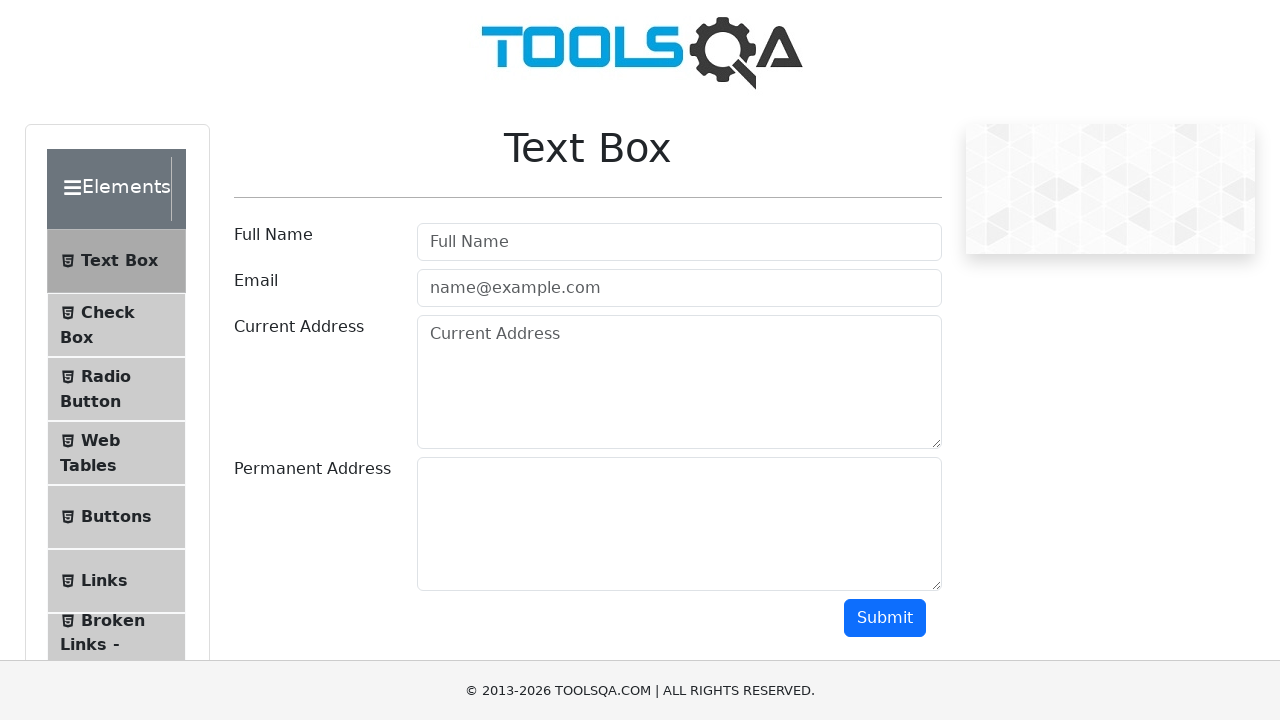

Filled in full name field with 'Alien' on input#userName
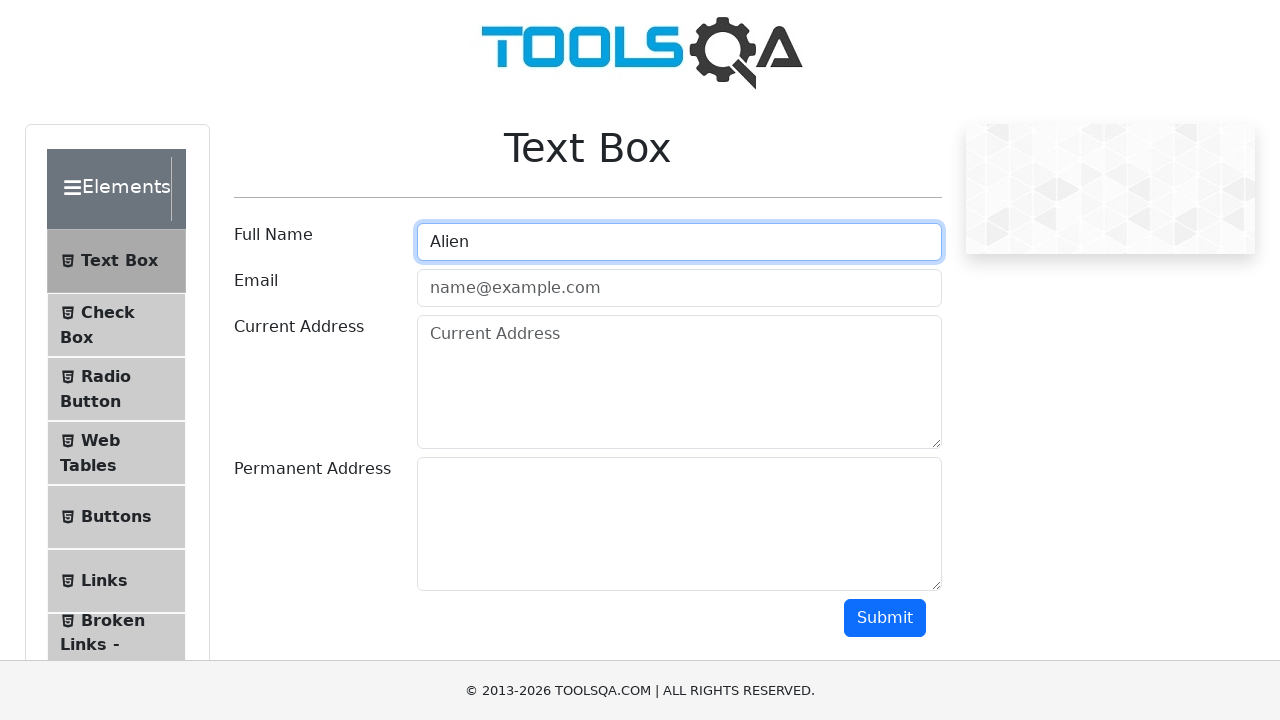

Filled in email field with '123abc@tort.com' on input#userEmail
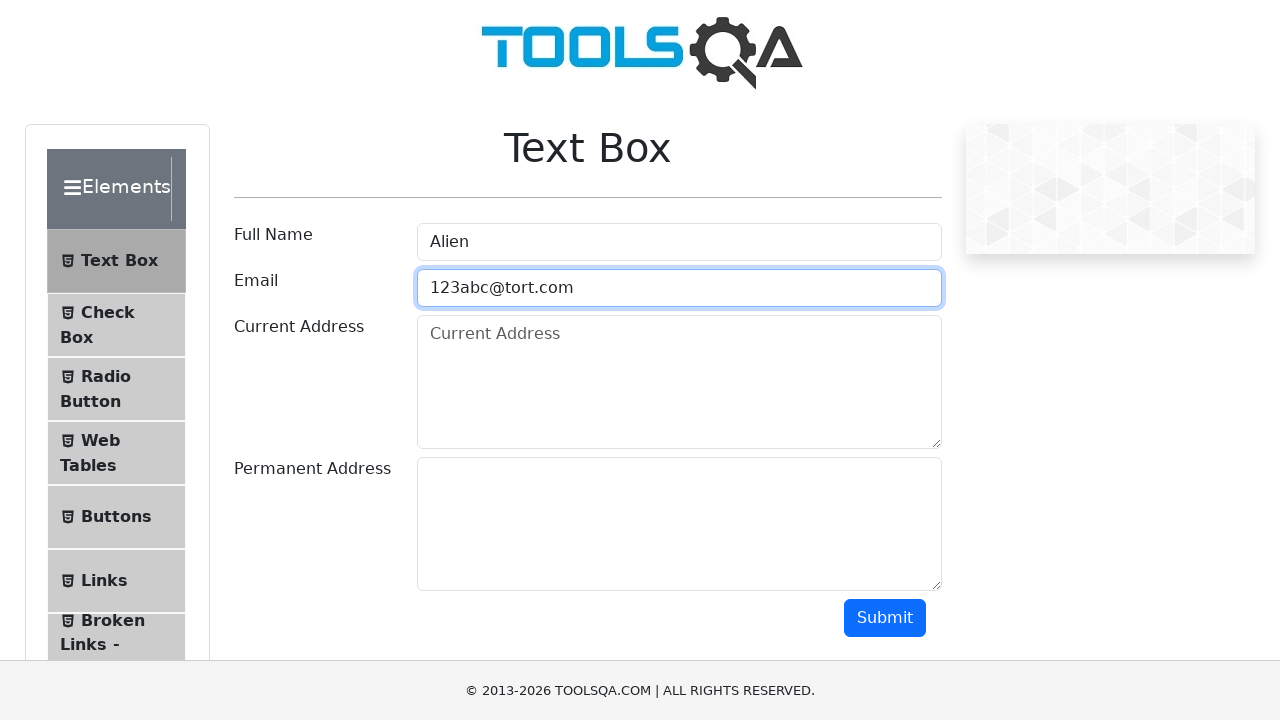

Filled in current address field with 'Spain' on textarea#currentAddress
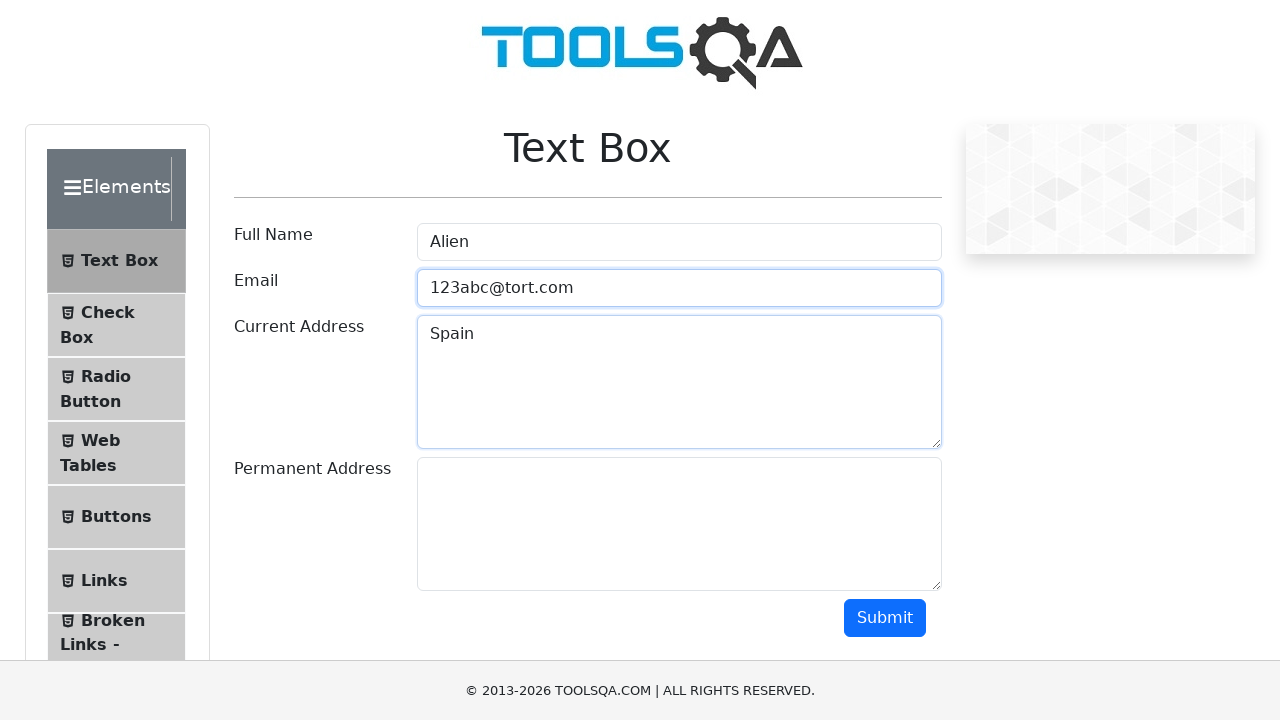

Filled in permanent address field with 'Russia' on textarea#permanentAddress
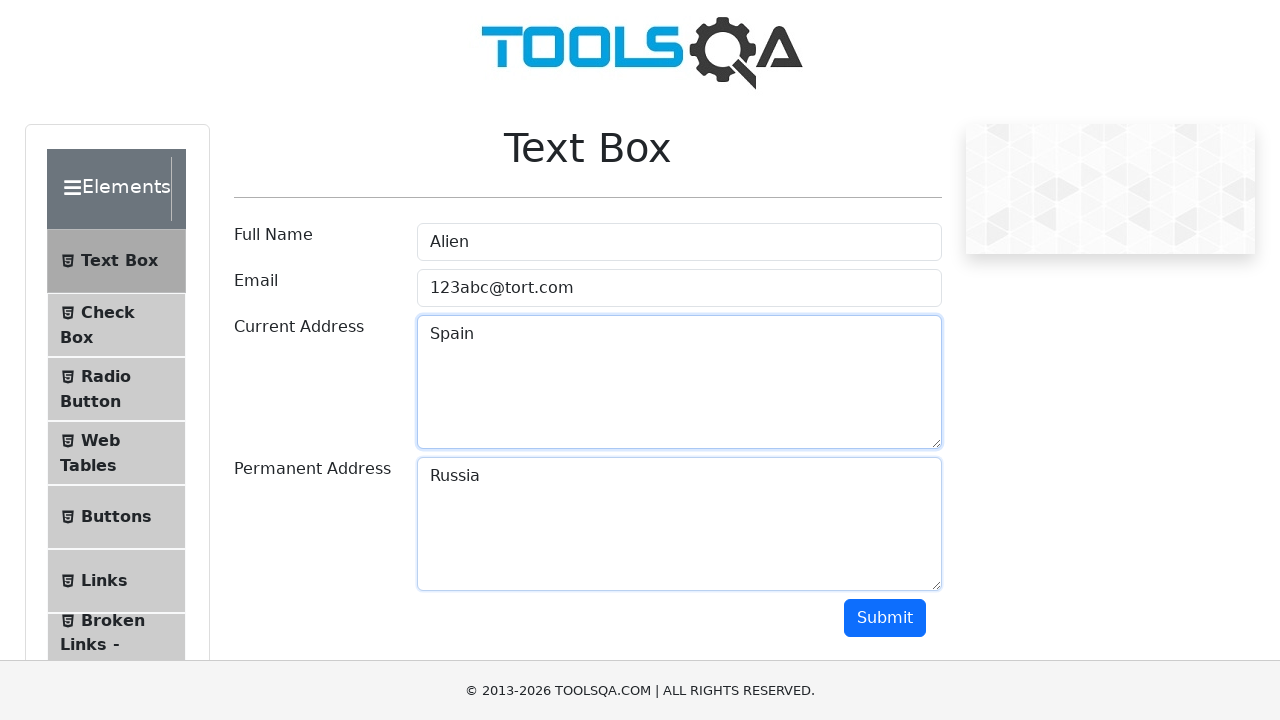

Clicked submit button at (885, 618) on button#submit
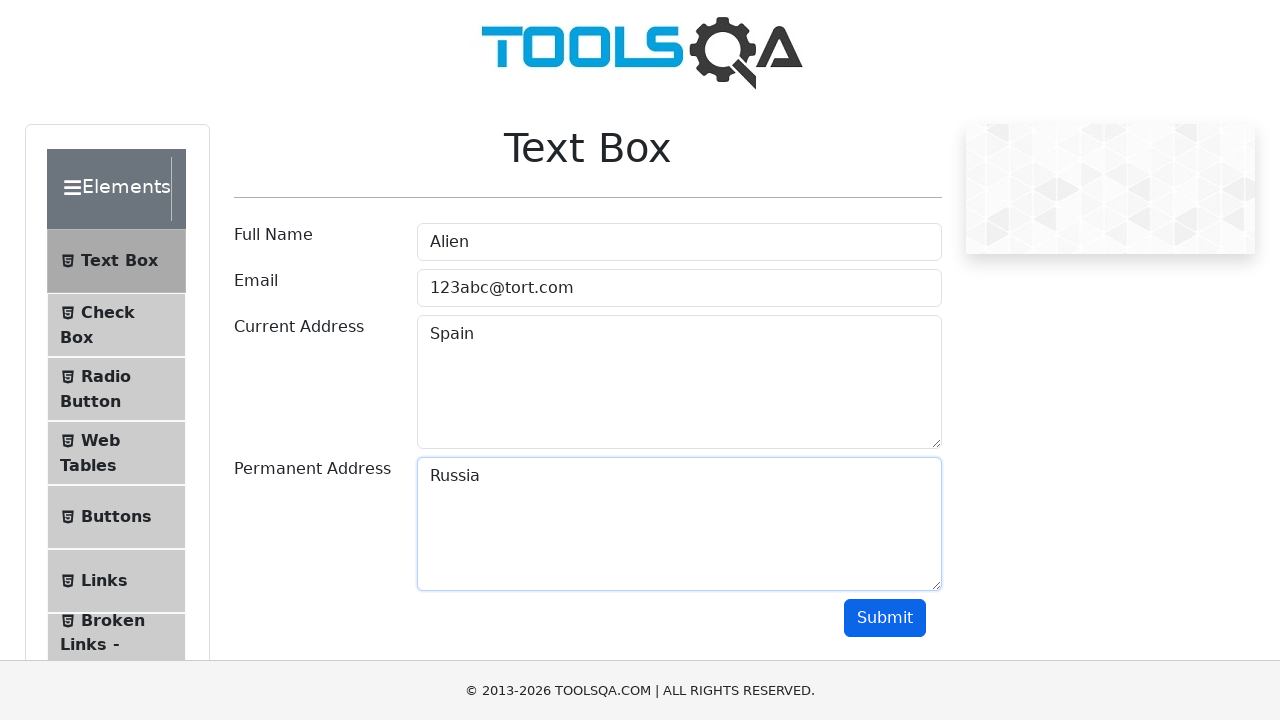

Page loaded and verified correct URL
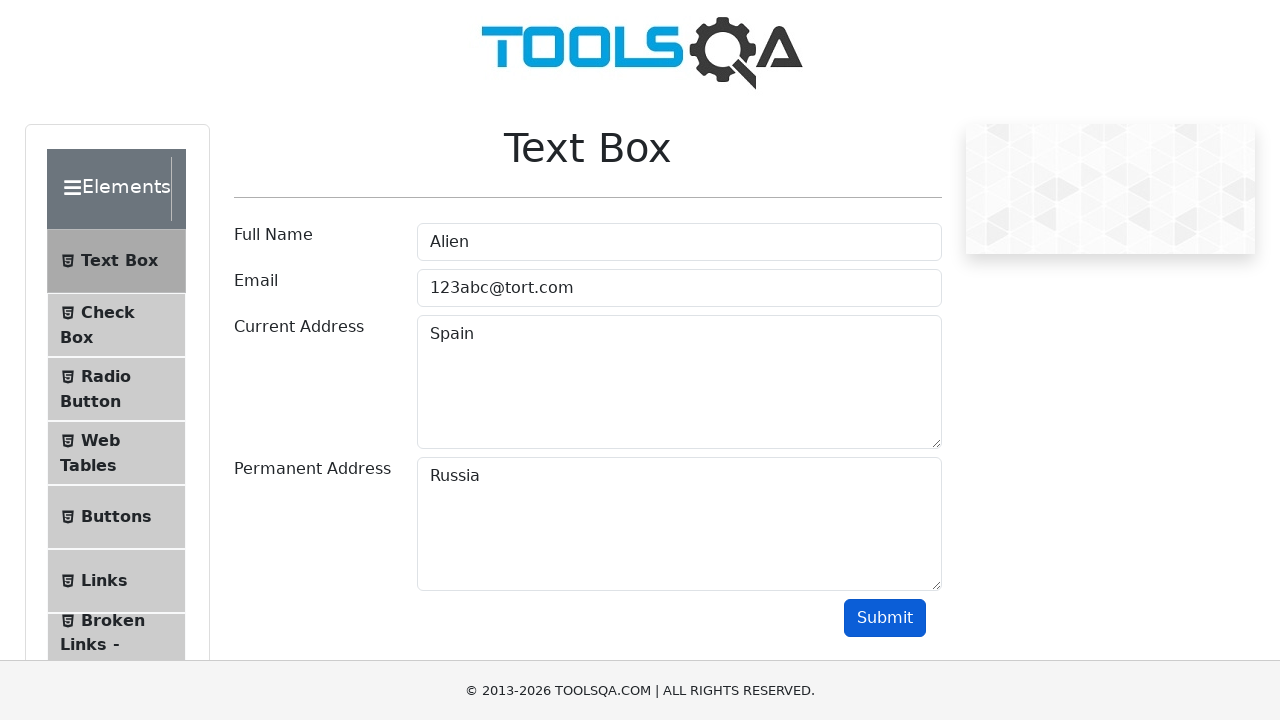

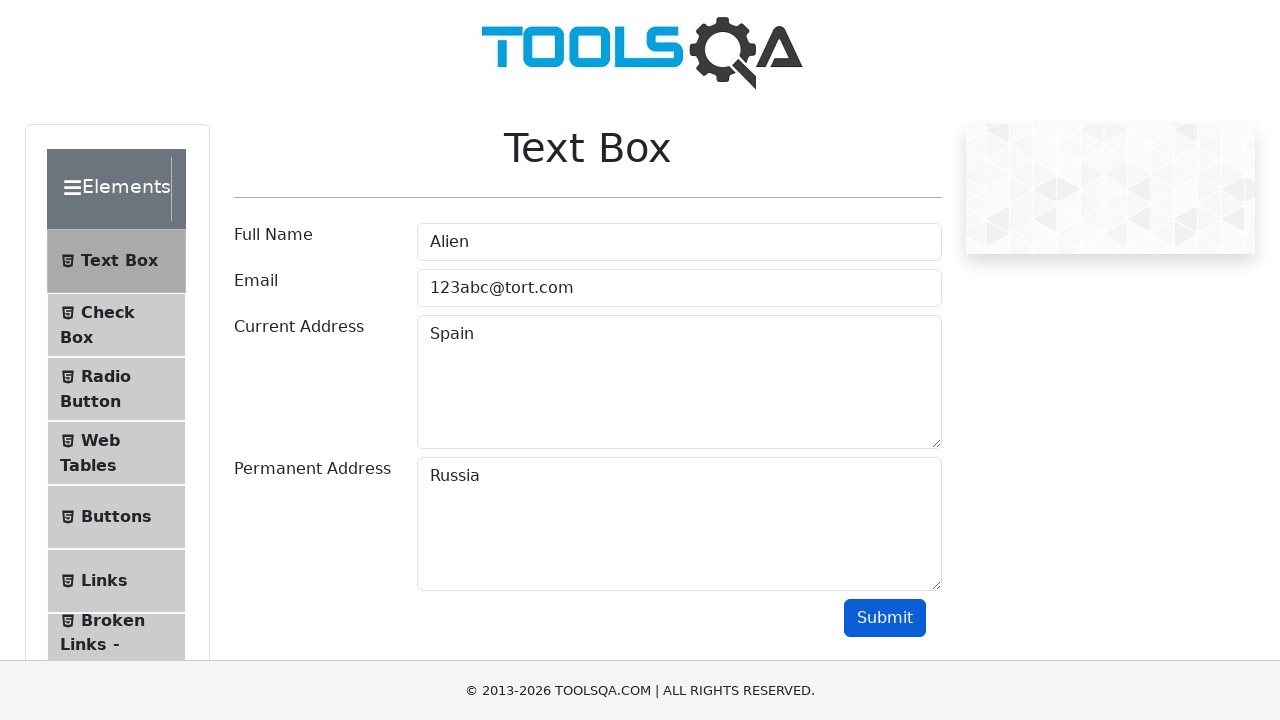